Tests file download functionality by navigating to a file handling page and clicking the download button

Starting URL: https://www.leafground.com/file.xhtml

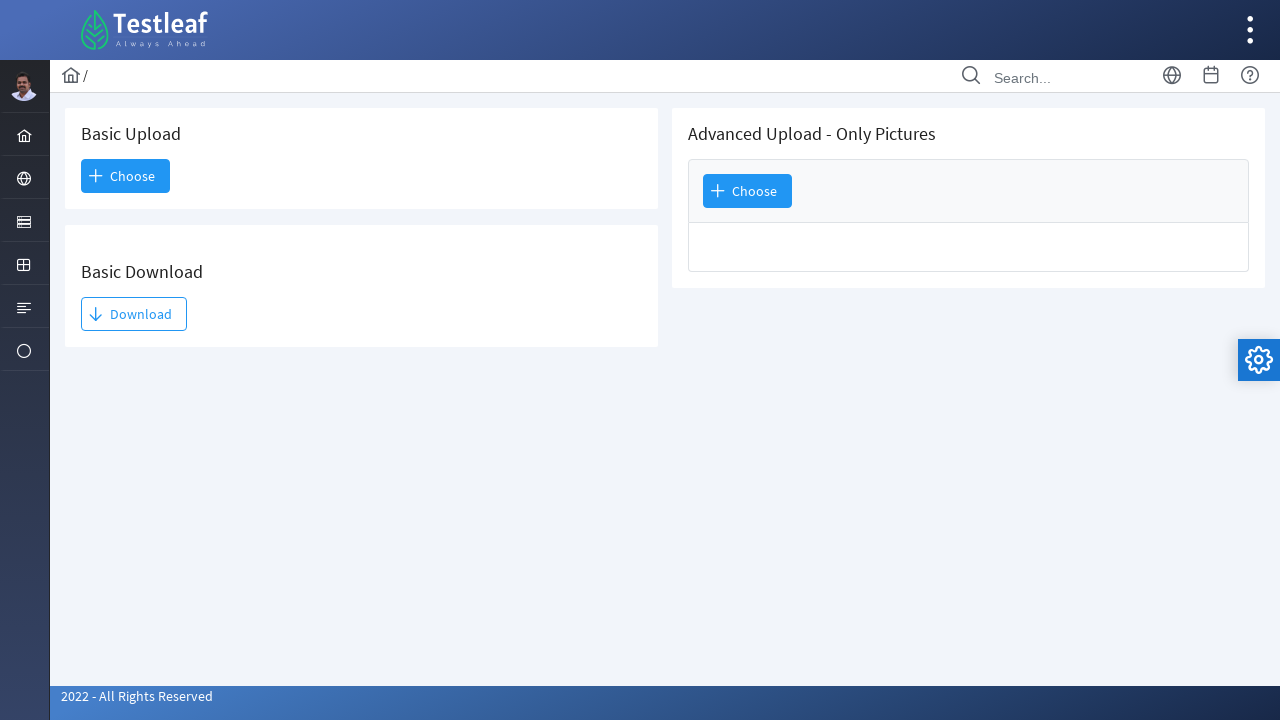

Clicked the Download button at (134, 314) on xpath=//span[text()='Download']
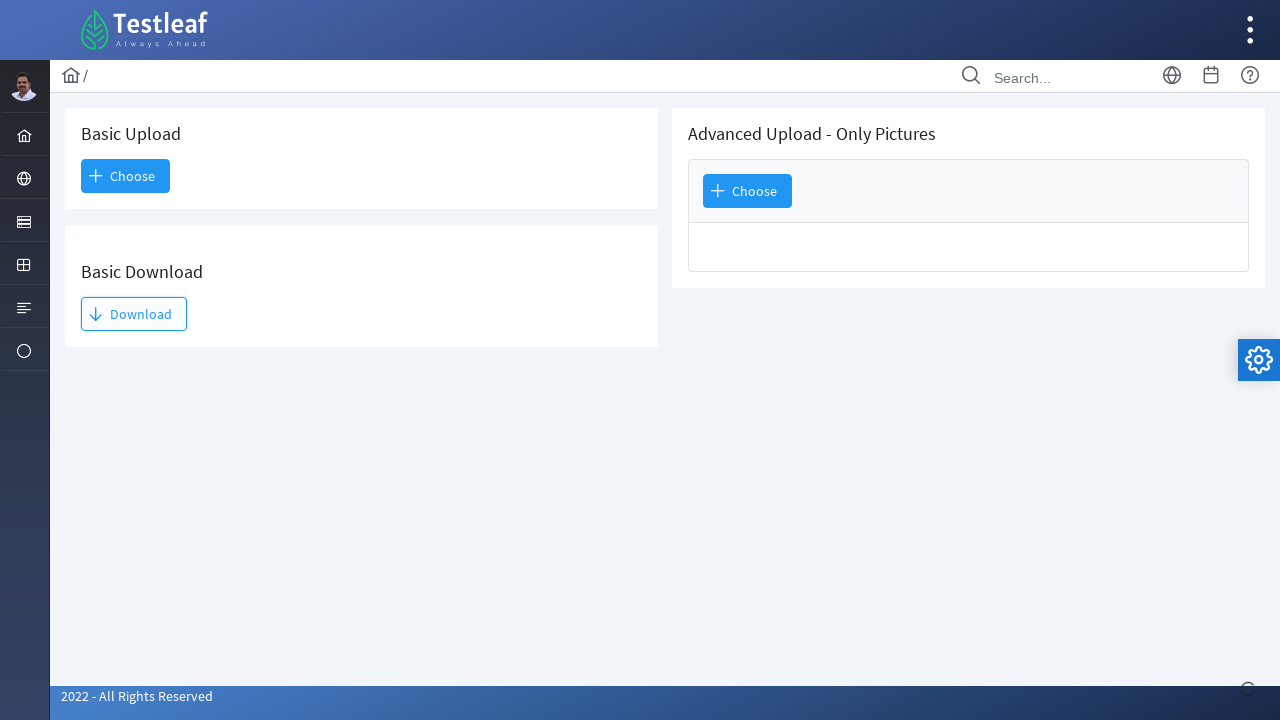

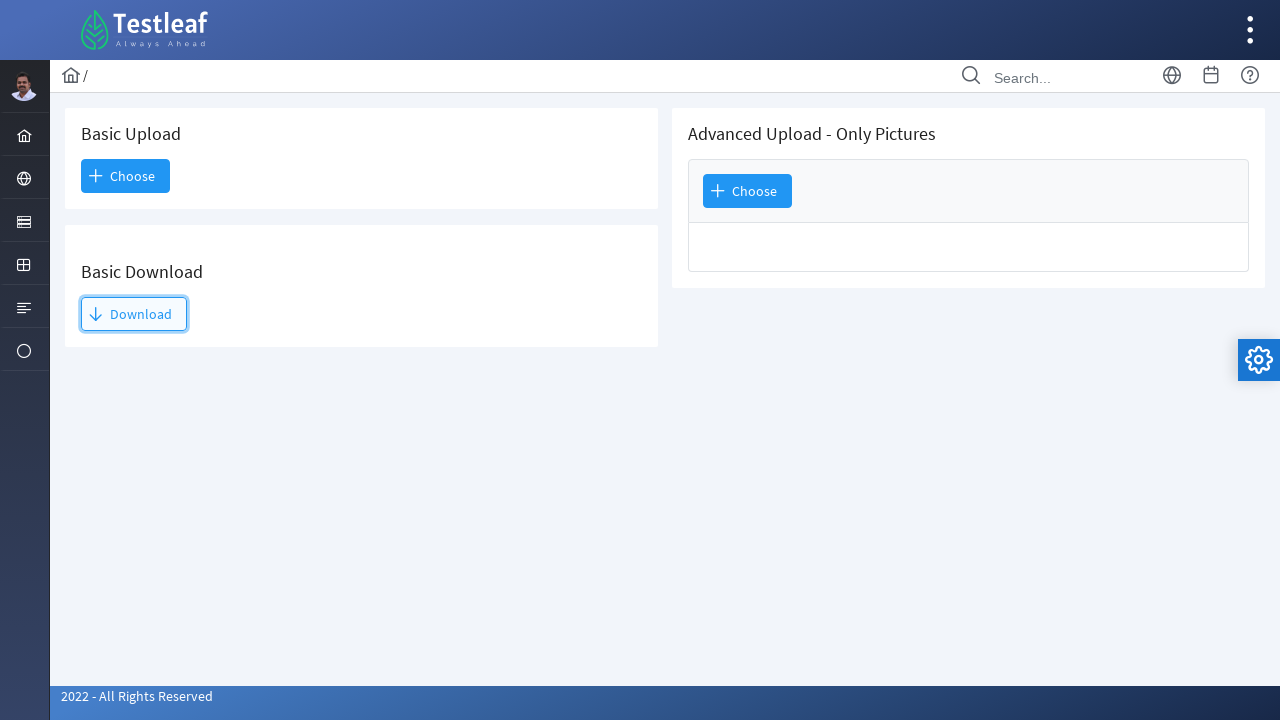